Tests that the complete all checkbox updates state when individual items are completed or cleared

Starting URL: https://demo.playwright.dev/todomvc

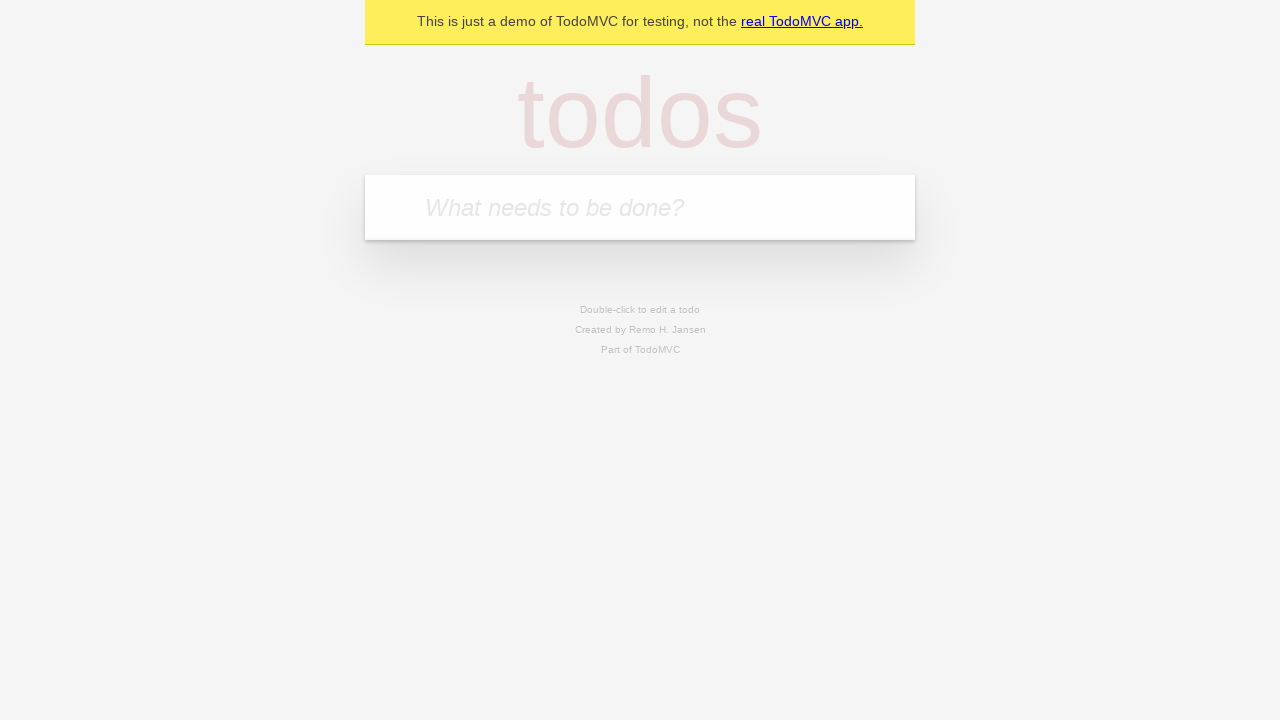

Filled first todo input with 'buy some cheese' on internal:attr=[placeholder="What needs to be done?"i]
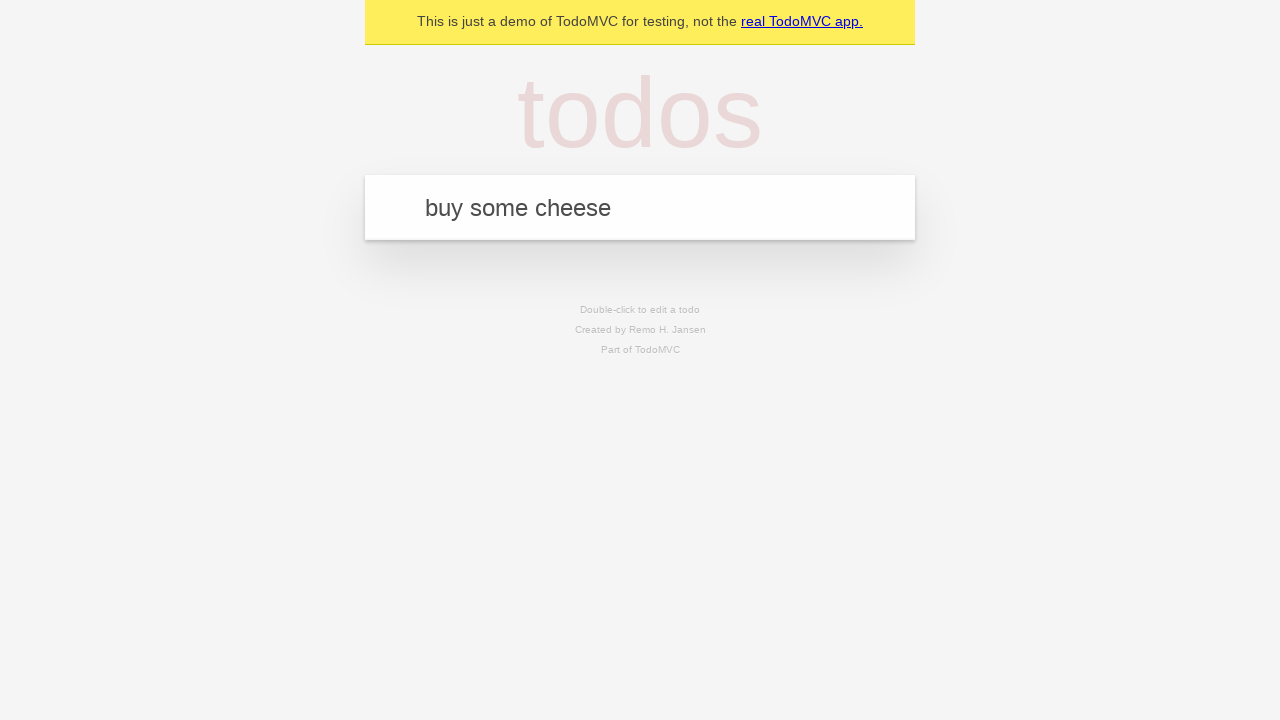

Pressed Enter to create first todo on internal:attr=[placeholder="What needs to be done?"i]
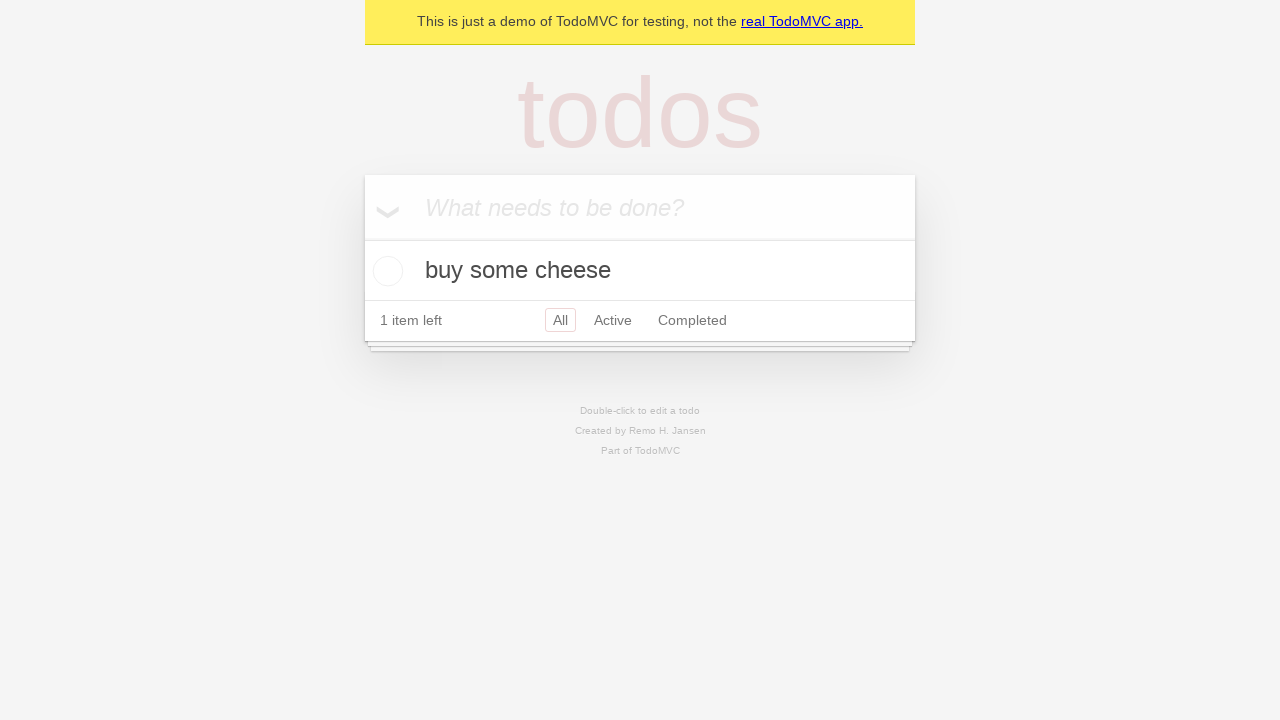

Filled second todo input with 'feed the cat' on internal:attr=[placeholder="What needs to be done?"i]
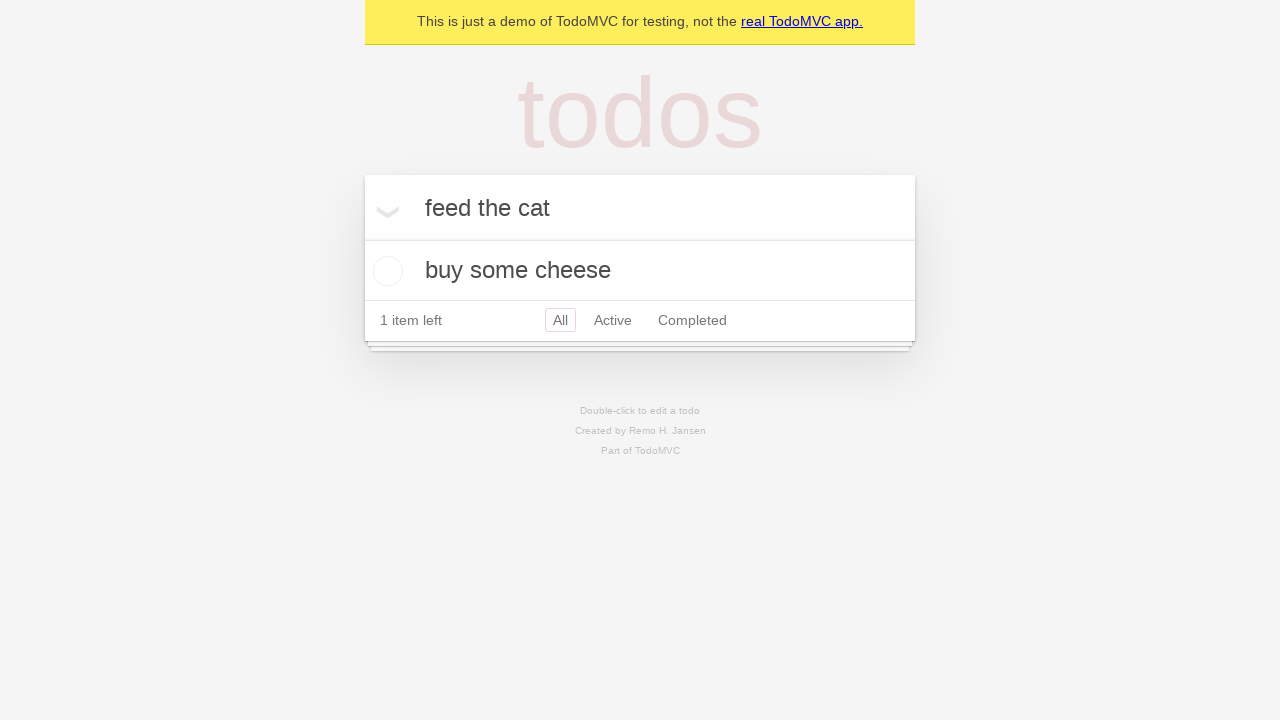

Pressed Enter to create second todo on internal:attr=[placeholder="What needs to be done?"i]
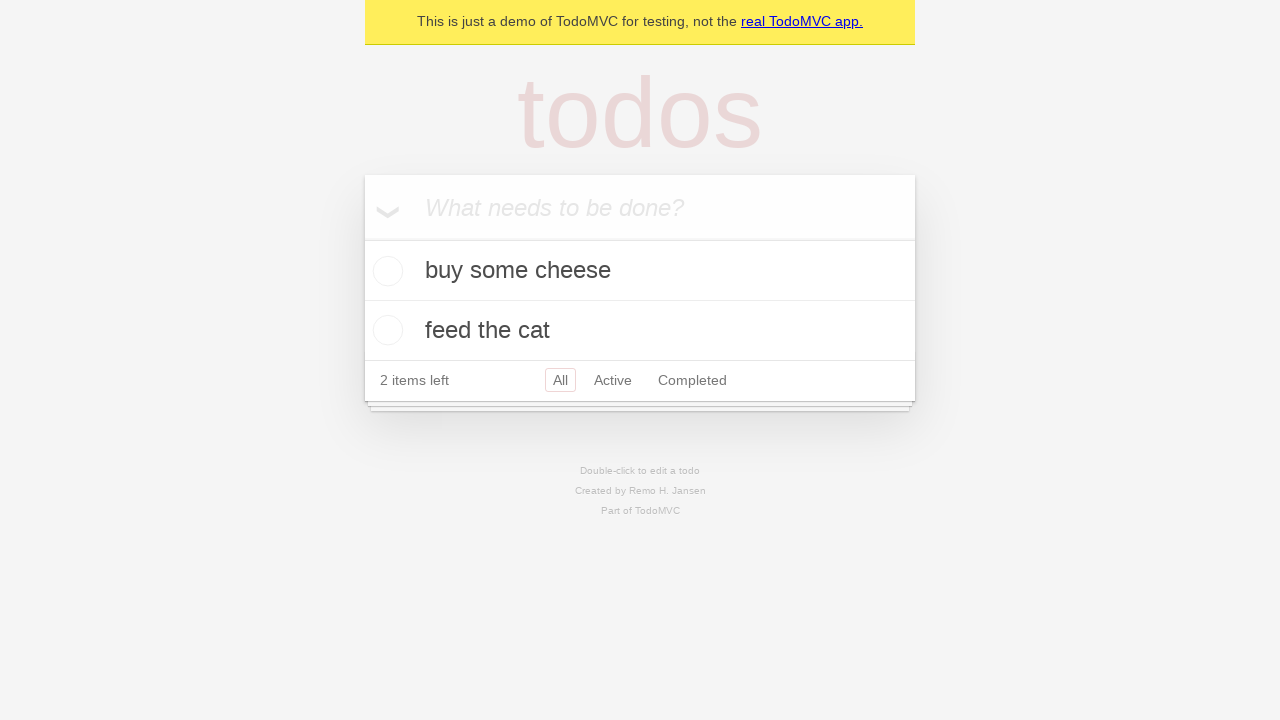

Filled third todo input with 'book a doctors appointment' on internal:attr=[placeholder="What needs to be done?"i]
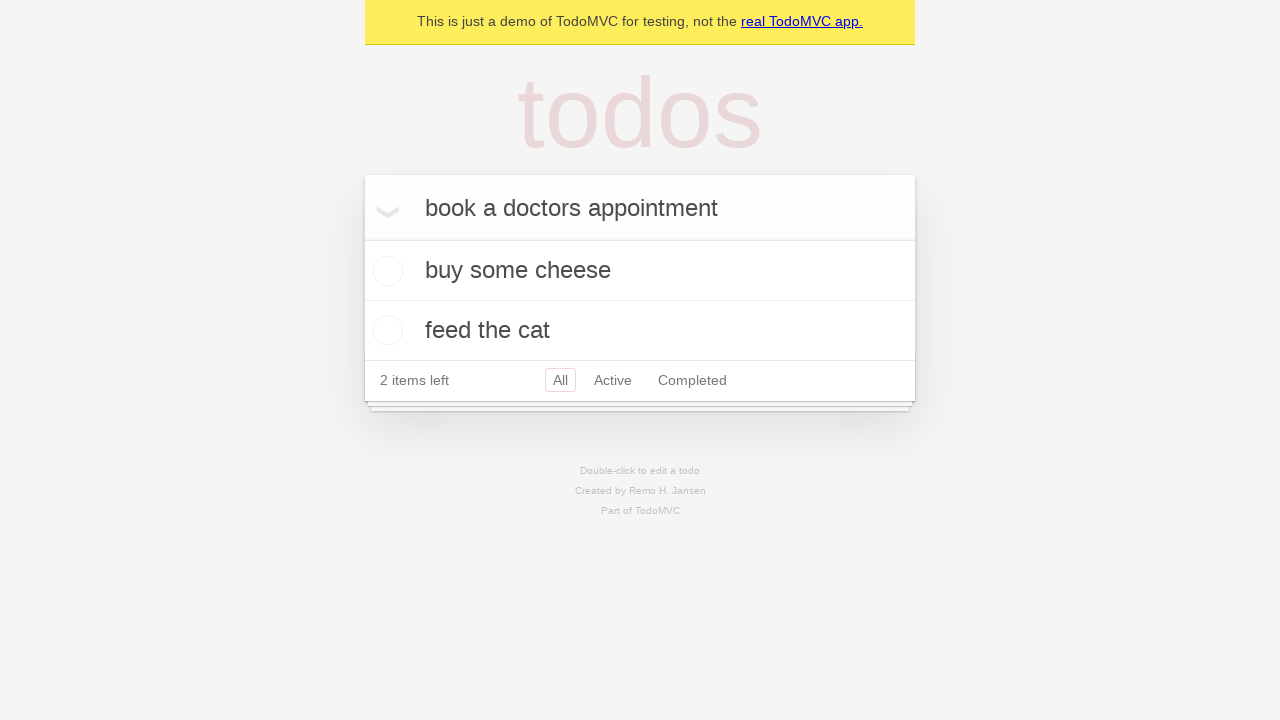

Pressed Enter to create third todo on internal:attr=[placeholder="What needs to be done?"i]
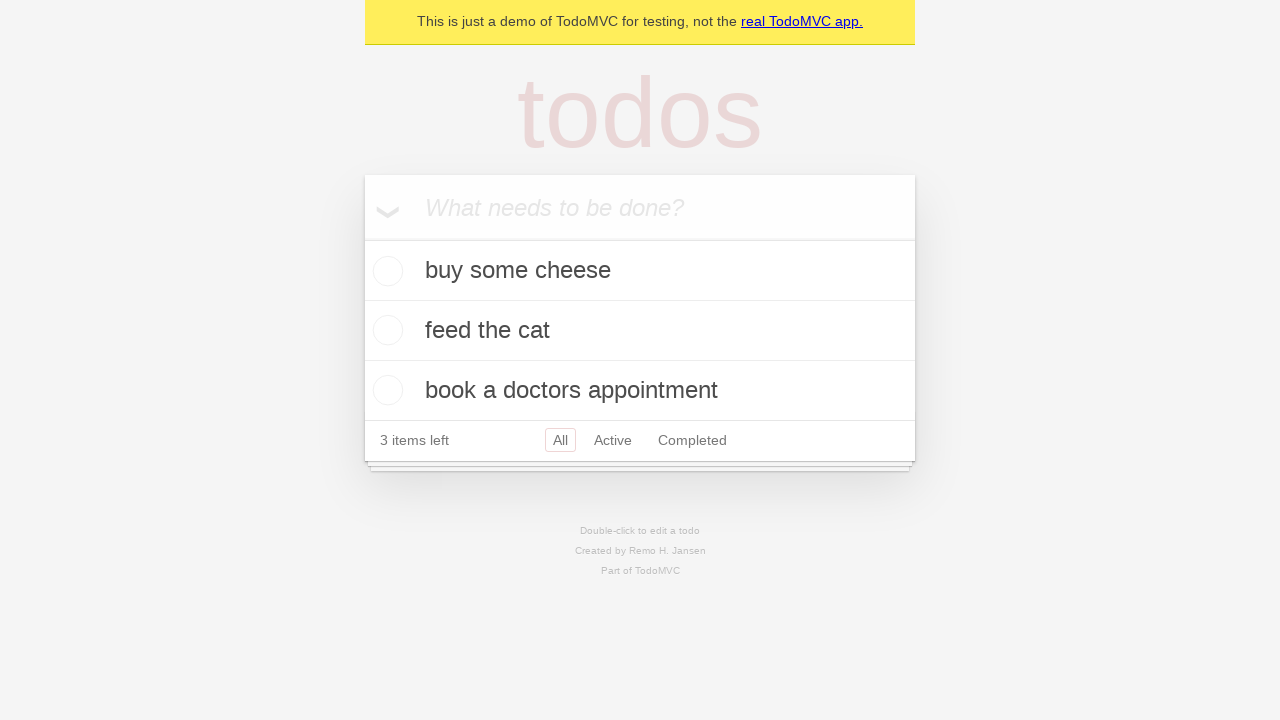

Checked 'Mark all as complete' checkbox to complete all todos at (362, 238) on internal:label="Mark all as complete"i
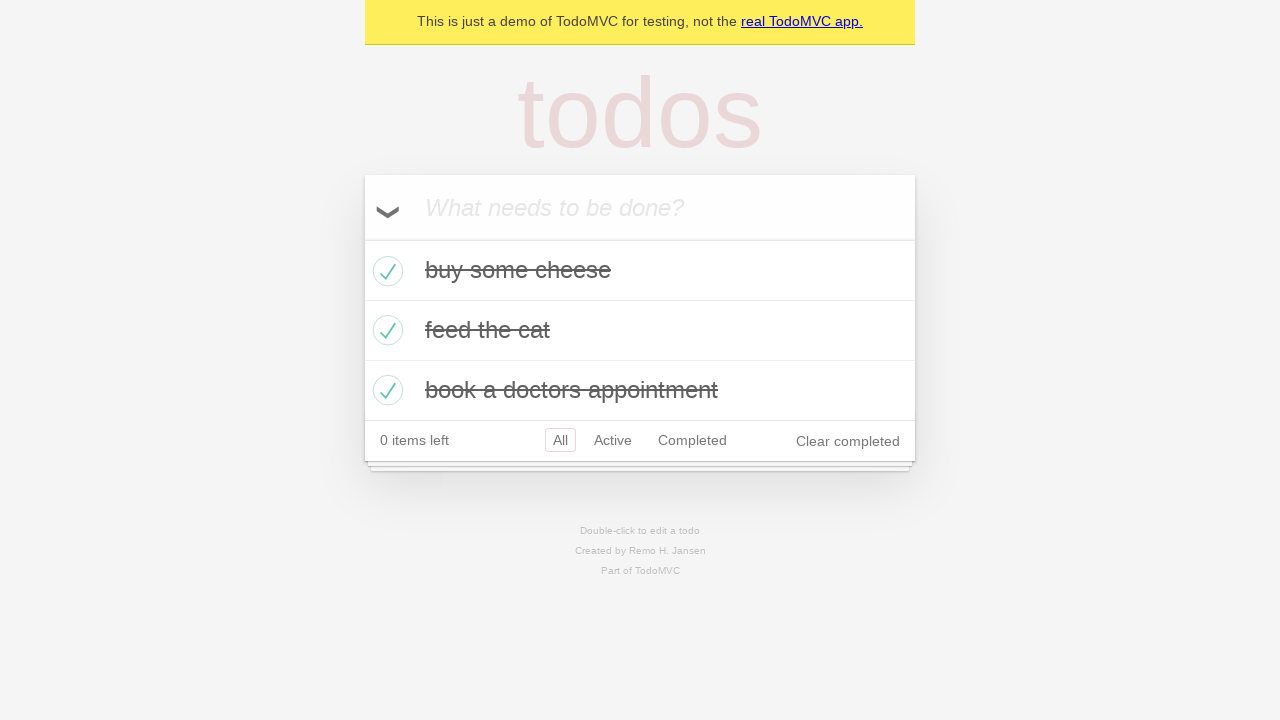

Unchecked first todo item checkbox at (385, 271) on internal:testid=[data-testid="todo-item"s] >> nth=0 >> internal:role=checkbox
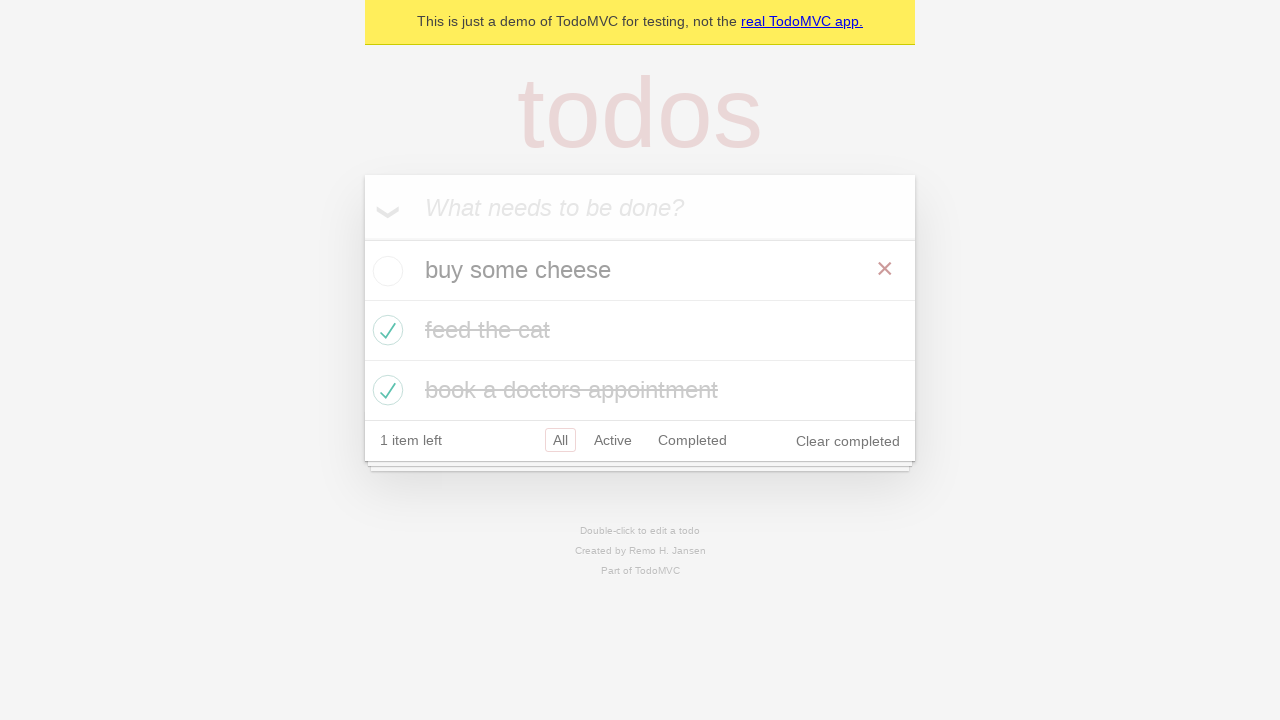

Re-checked first todo item checkbox at (385, 271) on internal:testid=[data-testid="todo-item"s] >> nth=0 >> internal:role=checkbox
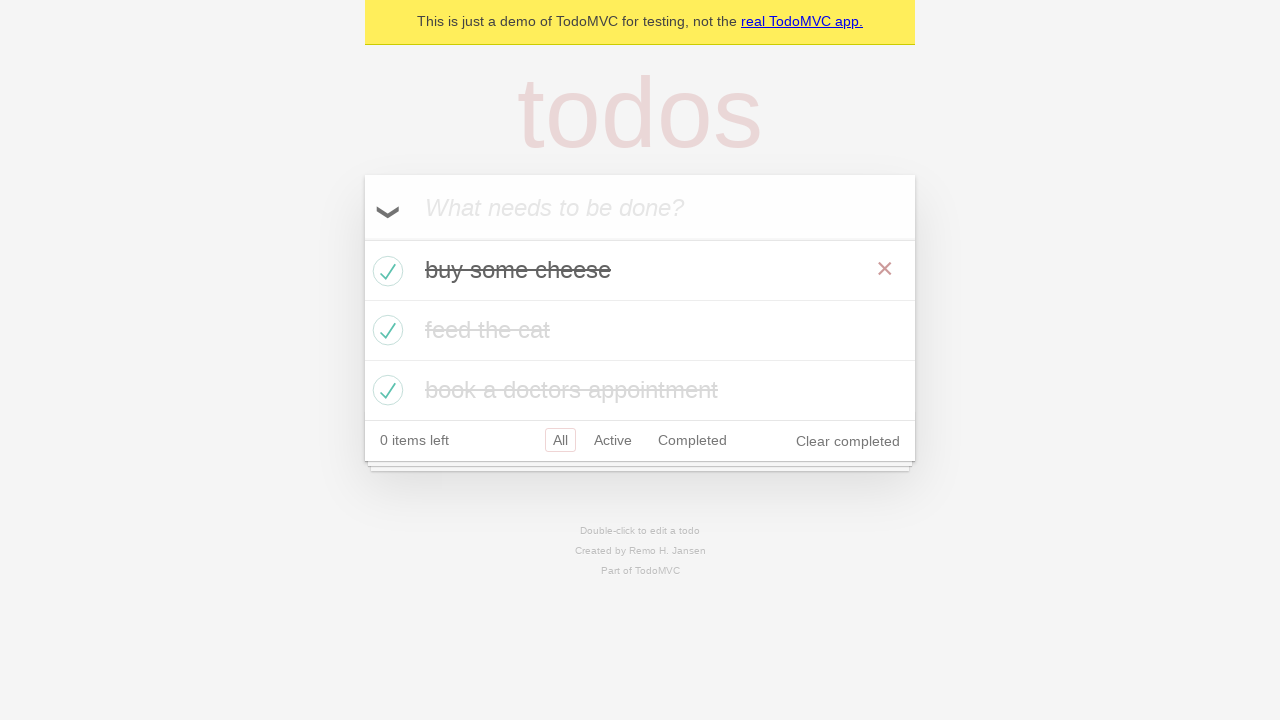

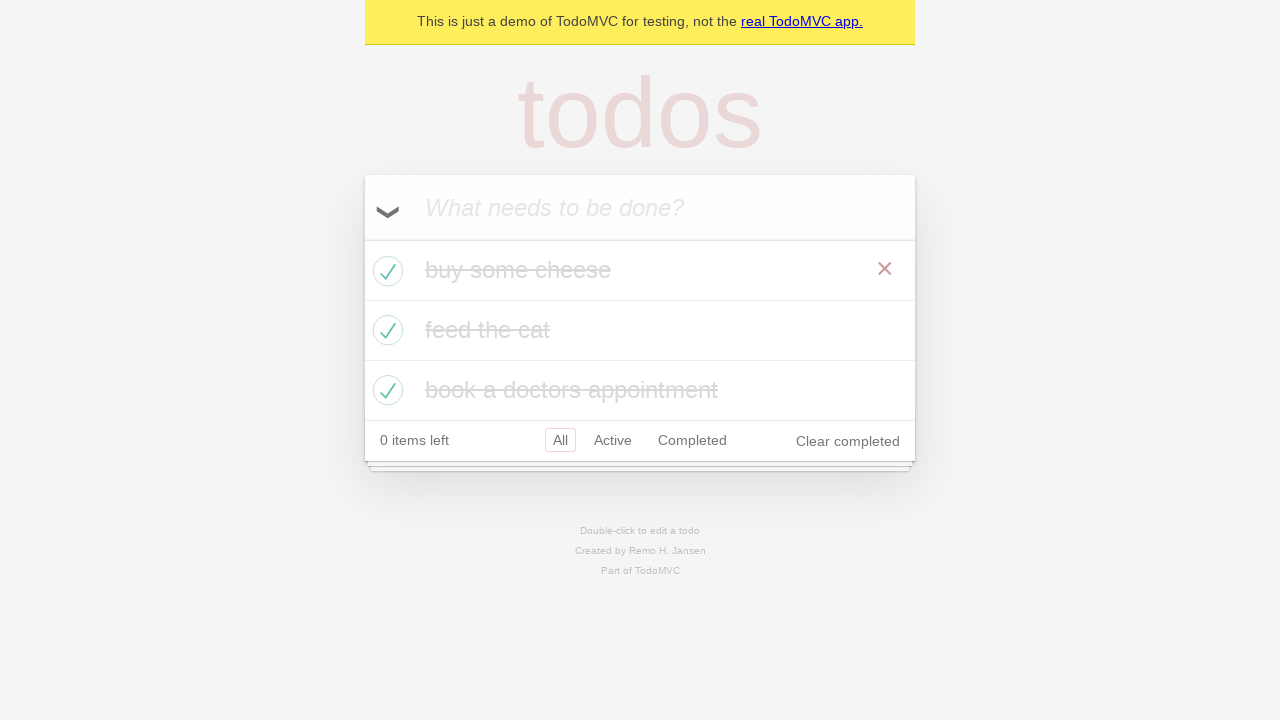